Tests clicking a blue primary button multiple times, accepting the resulting alert dialog, and refreshing the page after each click cycle on the UI Testing Playground (Firefox variant).

Starting URL: http://uitestingplayground.com/classattr

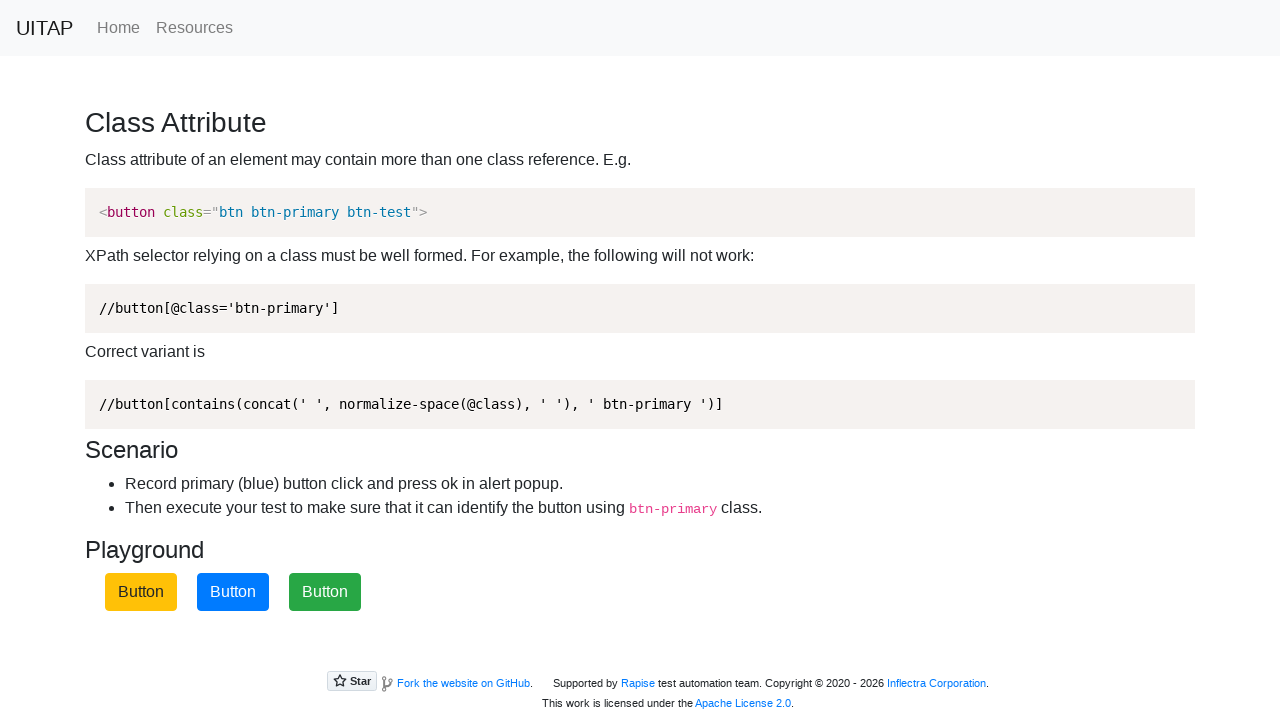

Set up dialog handler to accept alerts
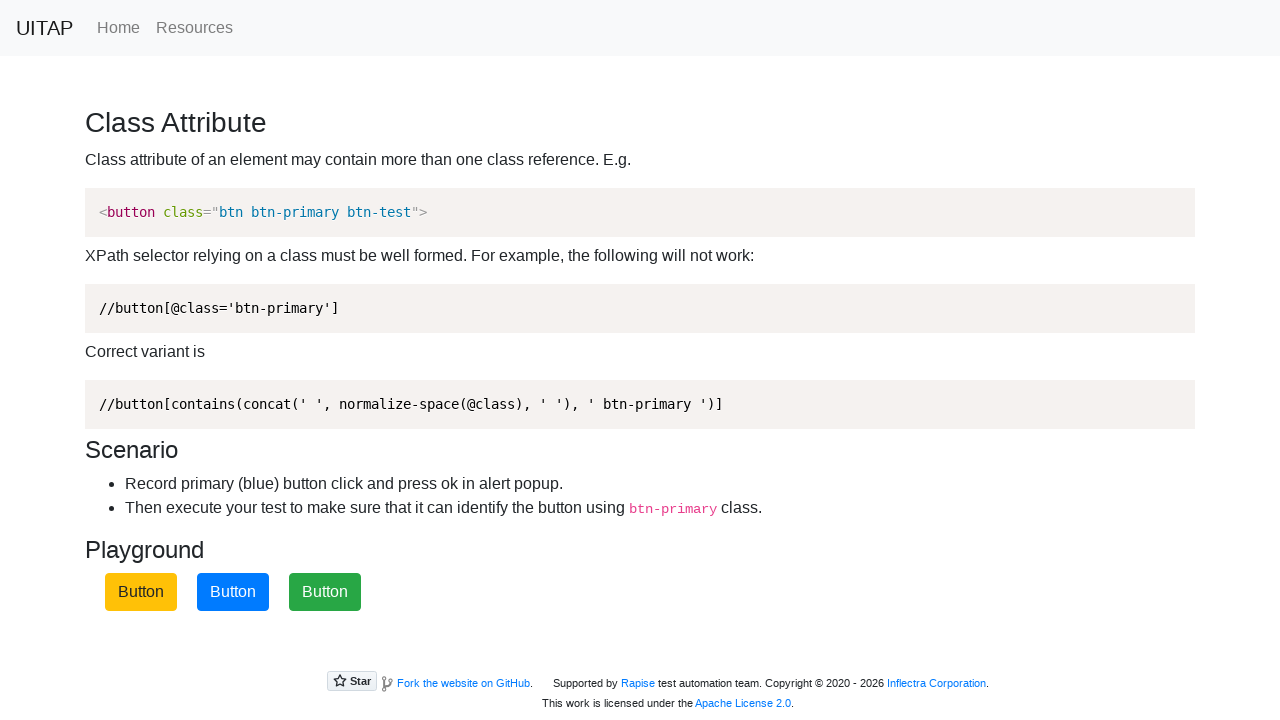

Clicked blue primary button at (233, 592) on button.btn-primary
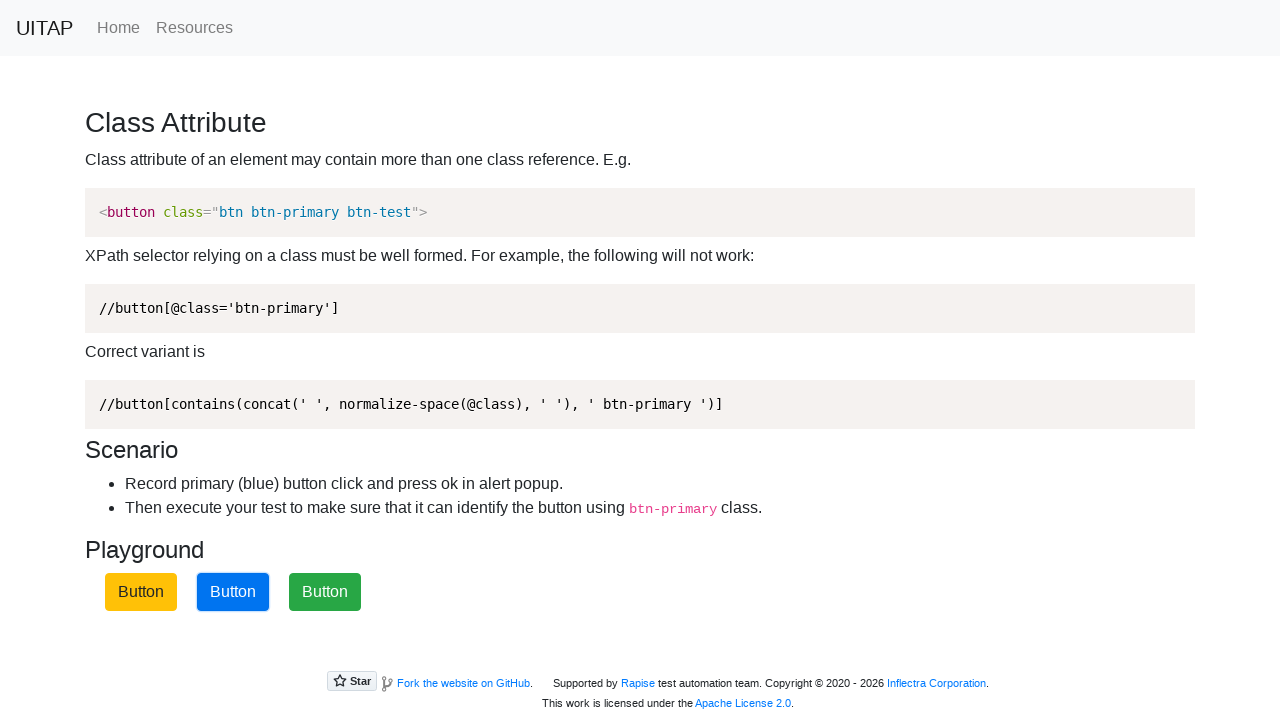

Waited 500ms for alert dialog to be handled
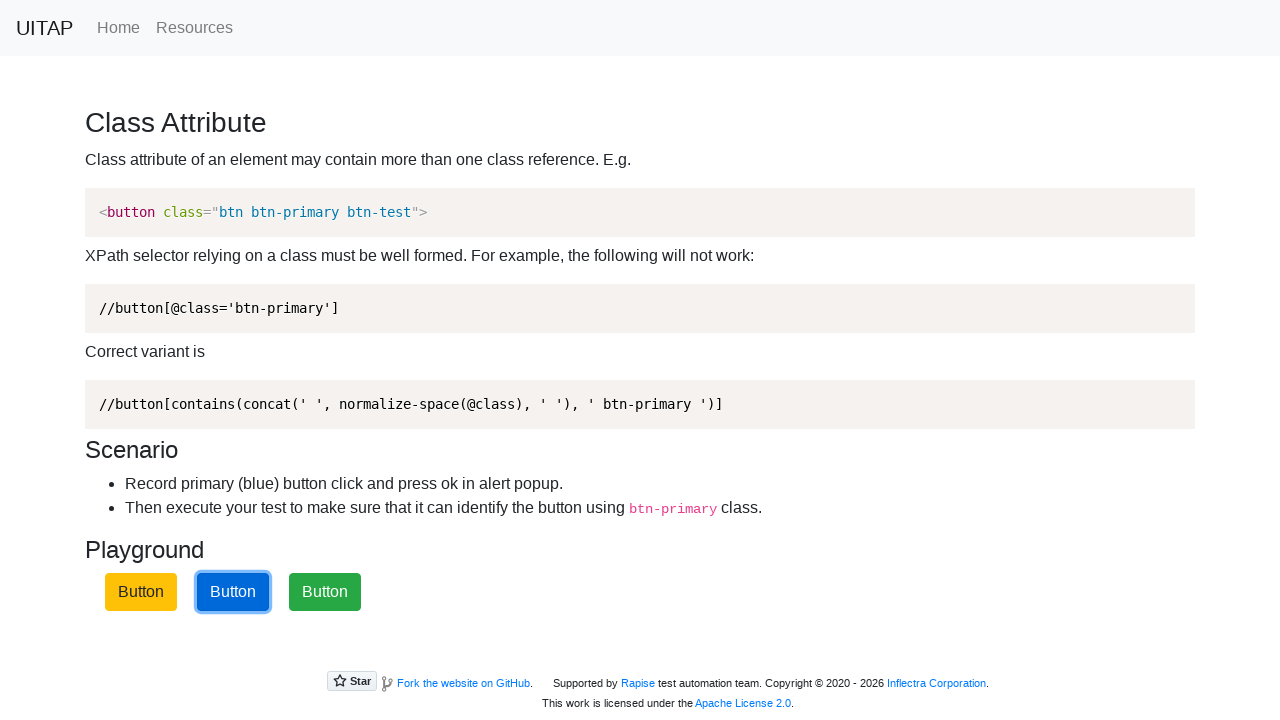

Refreshed the page
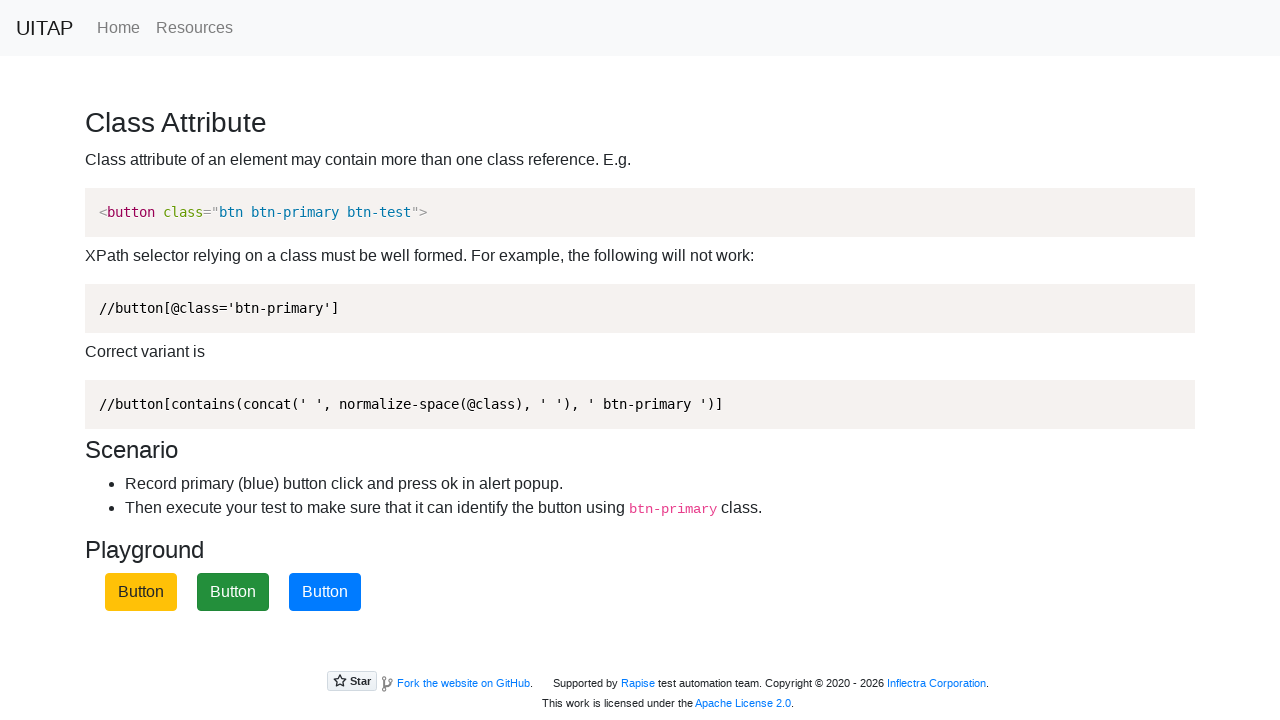

Clicked blue primary button at (325, 592) on button.btn-primary
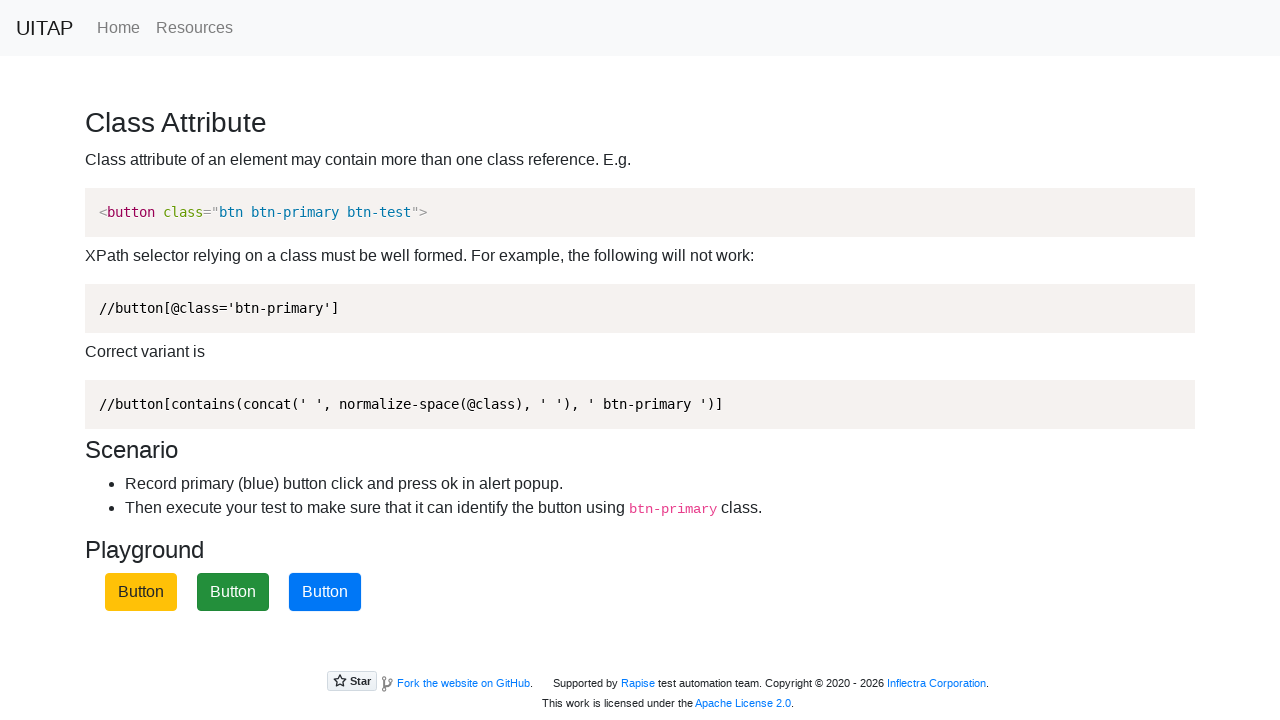

Waited 500ms for alert dialog to be handled
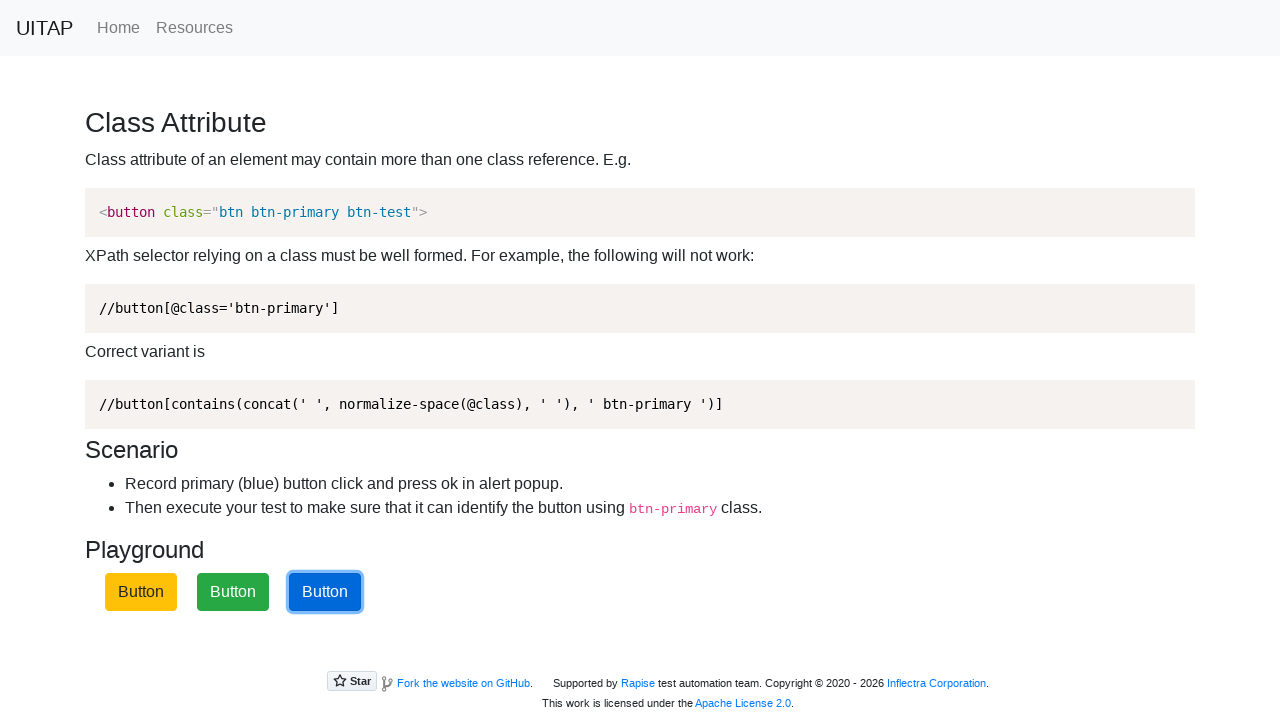

Refreshed the page
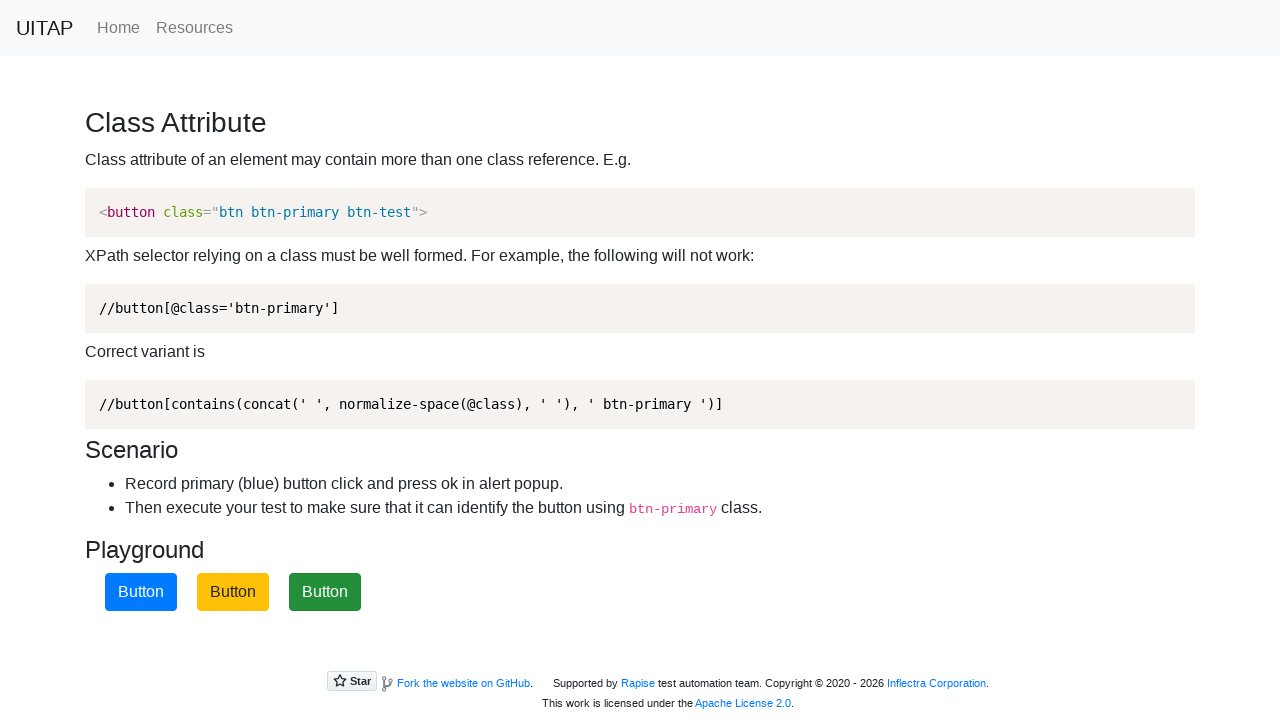

Clicked blue primary button at (141, 592) on button.btn-primary
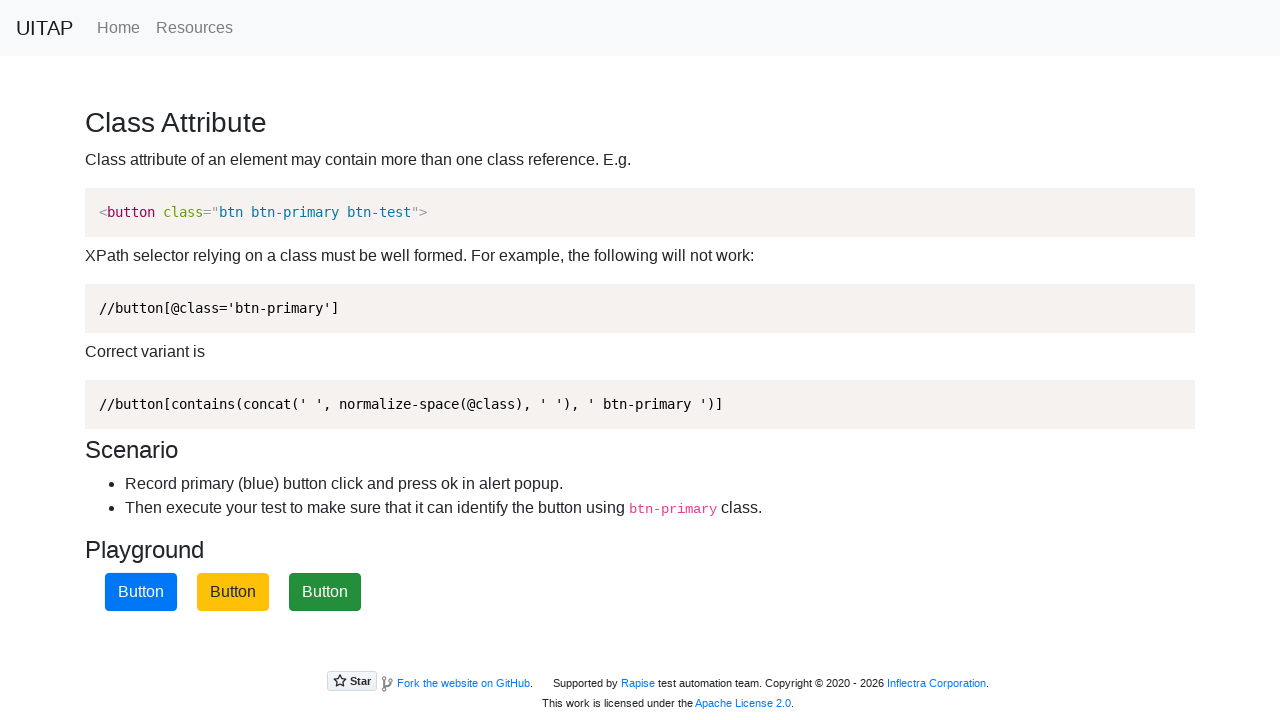

Waited 500ms for alert dialog to be handled
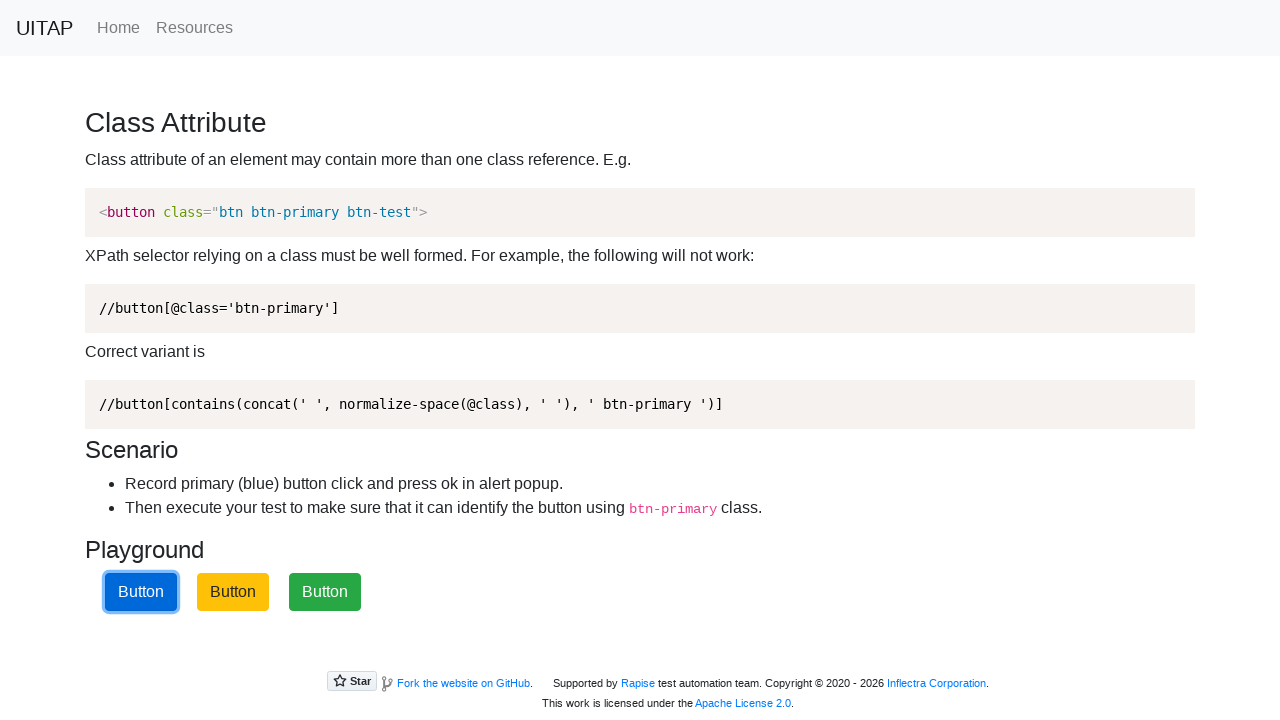

Refreshed the page
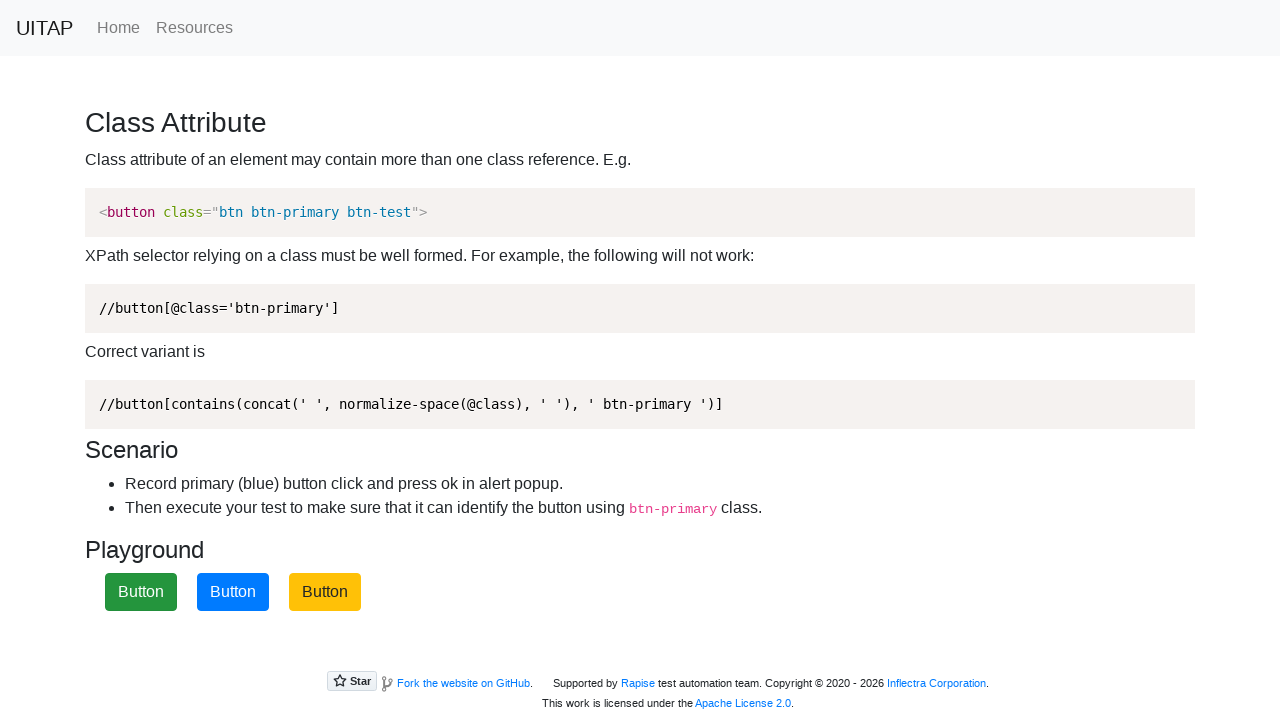

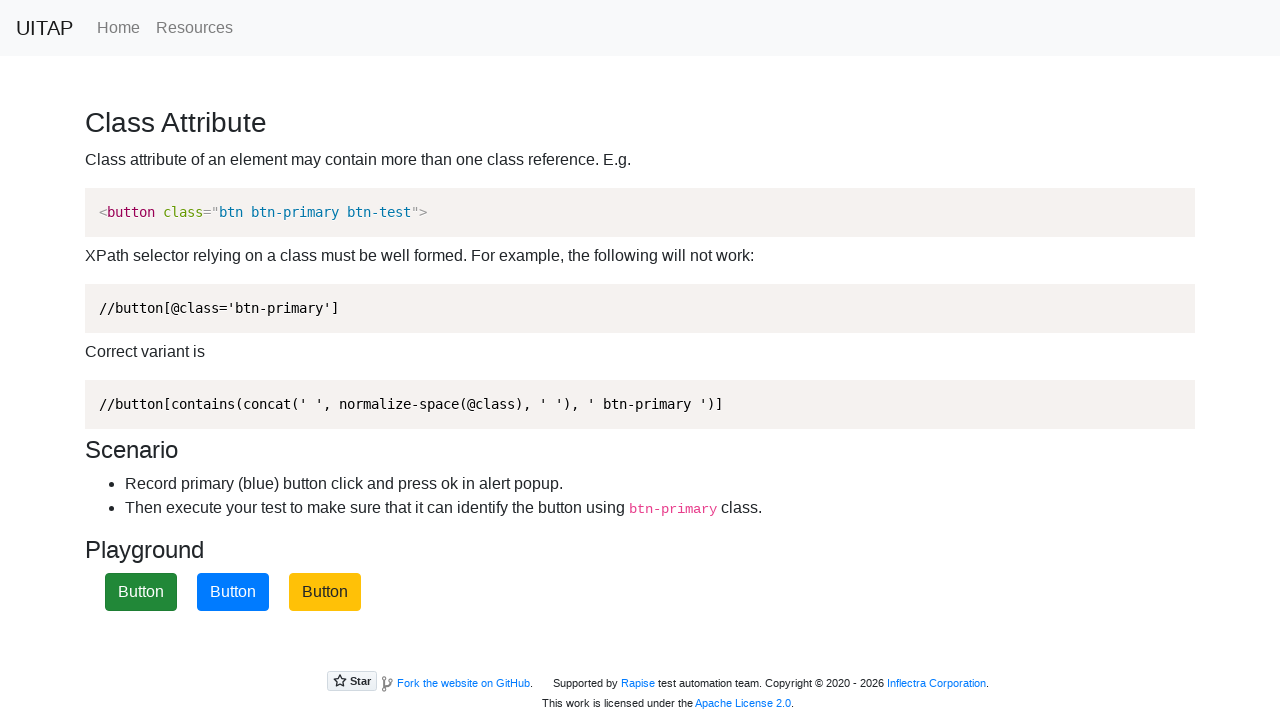